Tests that new todo items are appended to the bottom of the list and the count displays correctly

Starting URL: https://demo.playwright.dev/todomvc

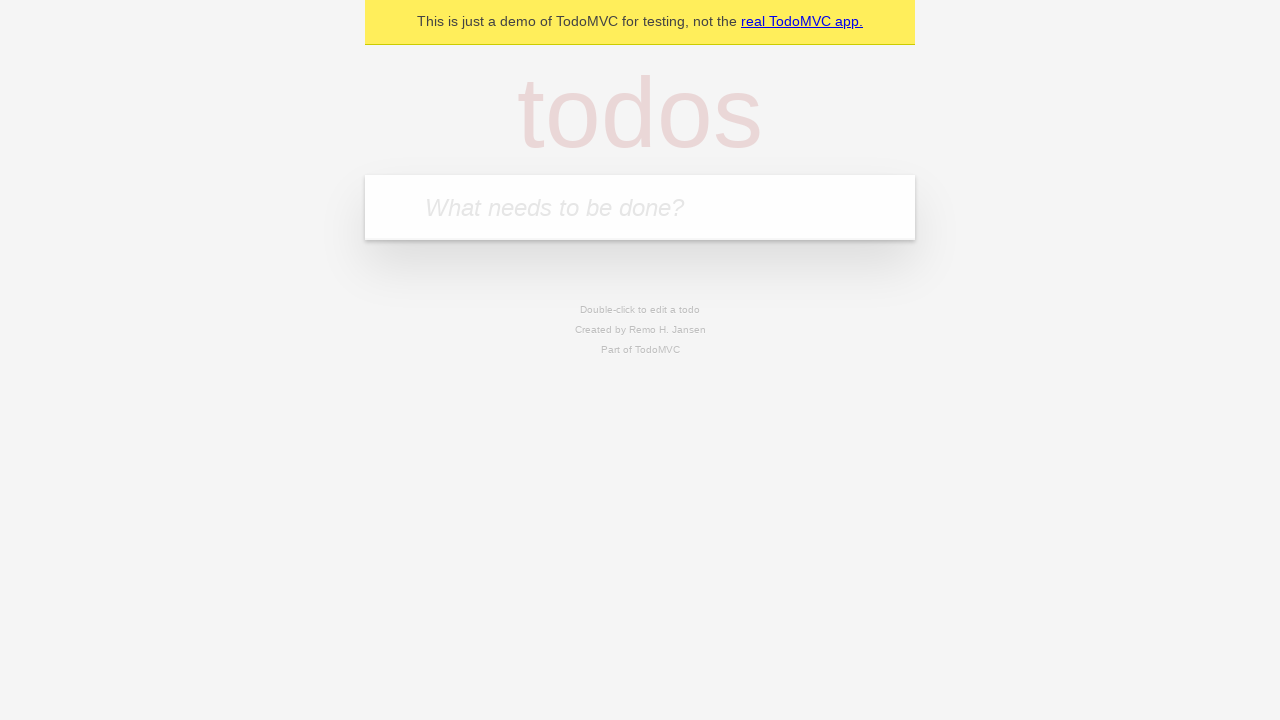

Filled todo input with 'buy some cheese' on internal:attr=[placeholder="What needs to be done?"i]
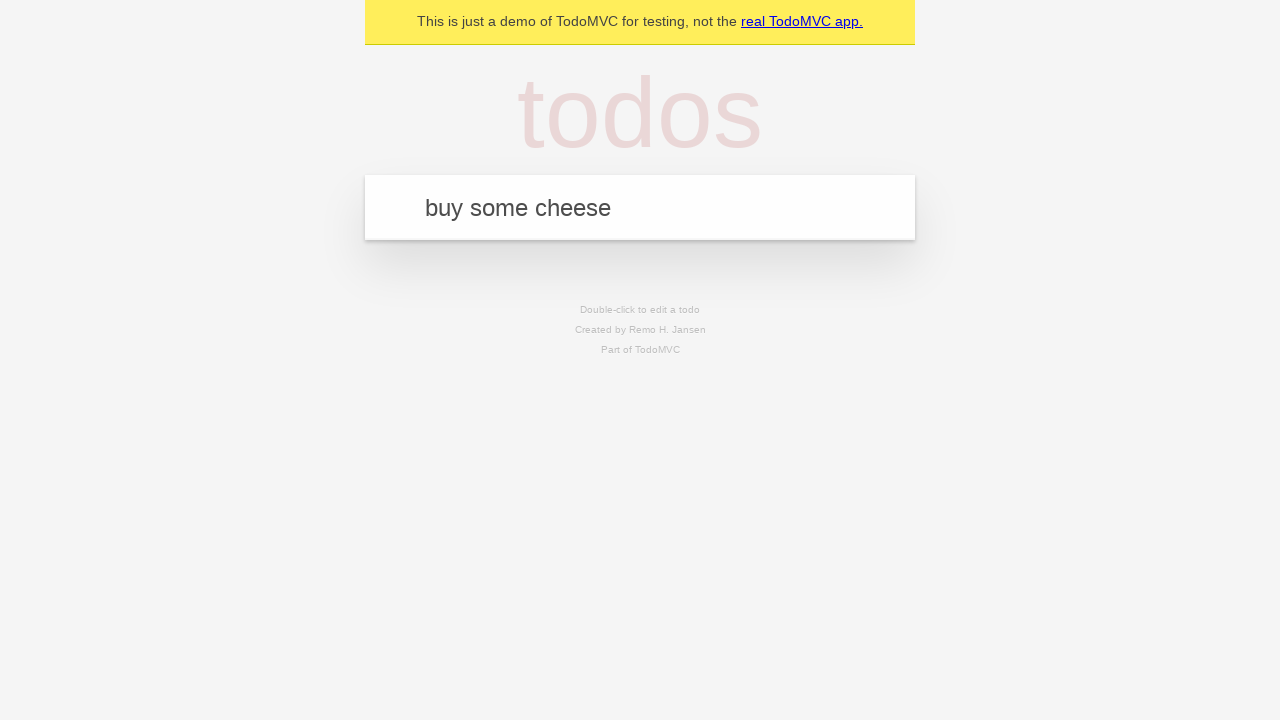

Pressed Enter to add first todo item on internal:attr=[placeholder="What needs to be done?"i]
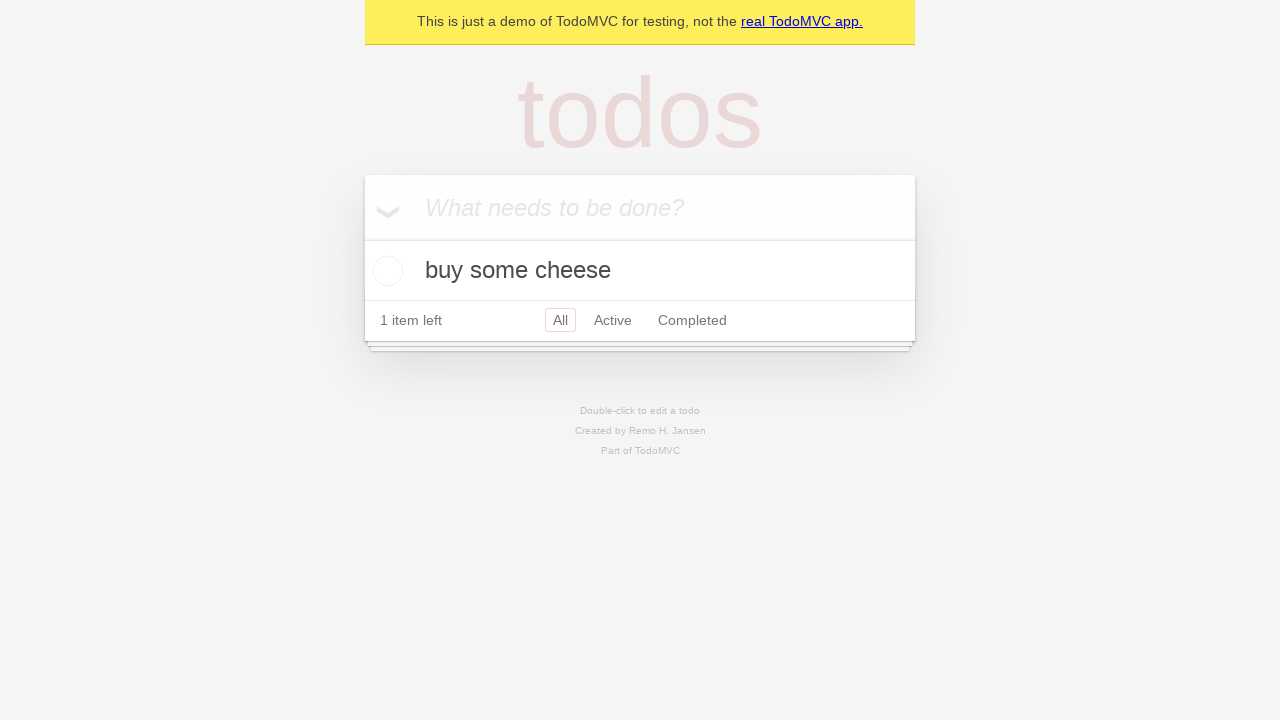

Filled todo input with 'feed the cat' on internal:attr=[placeholder="What needs to be done?"i]
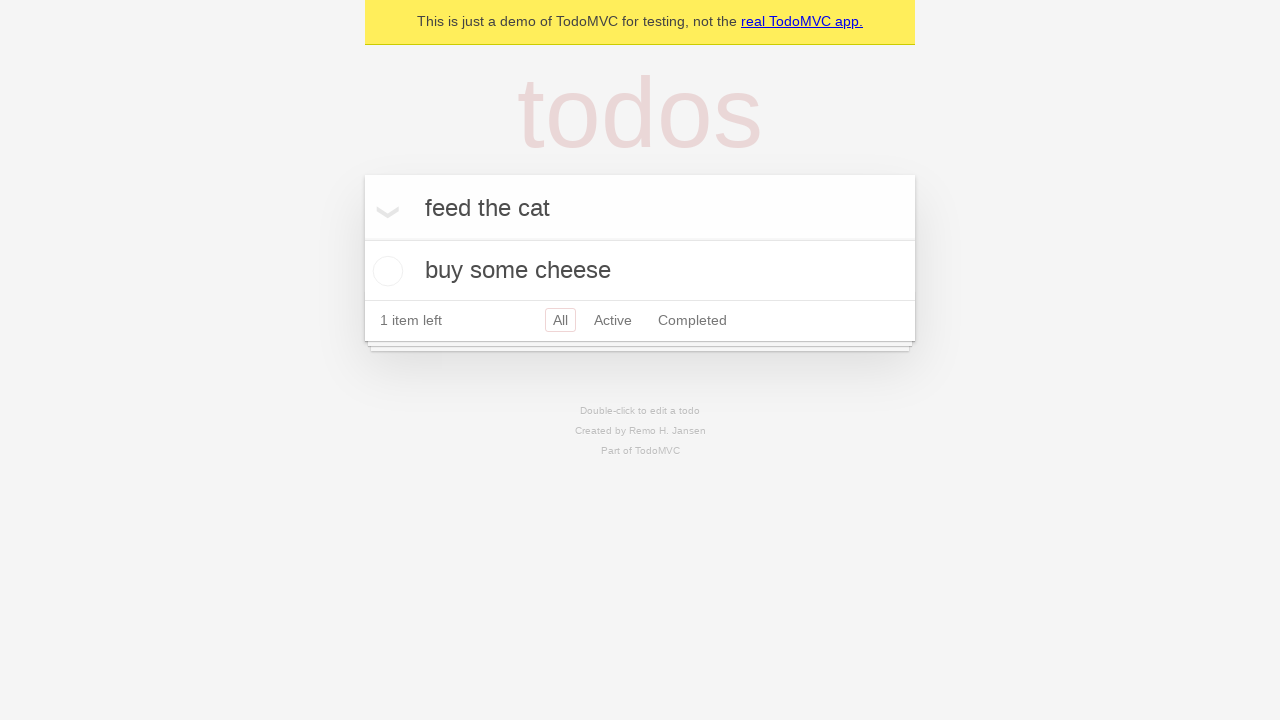

Pressed Enter to add second todo item on internal:attr=[placeholder="What needs to be done?"i]
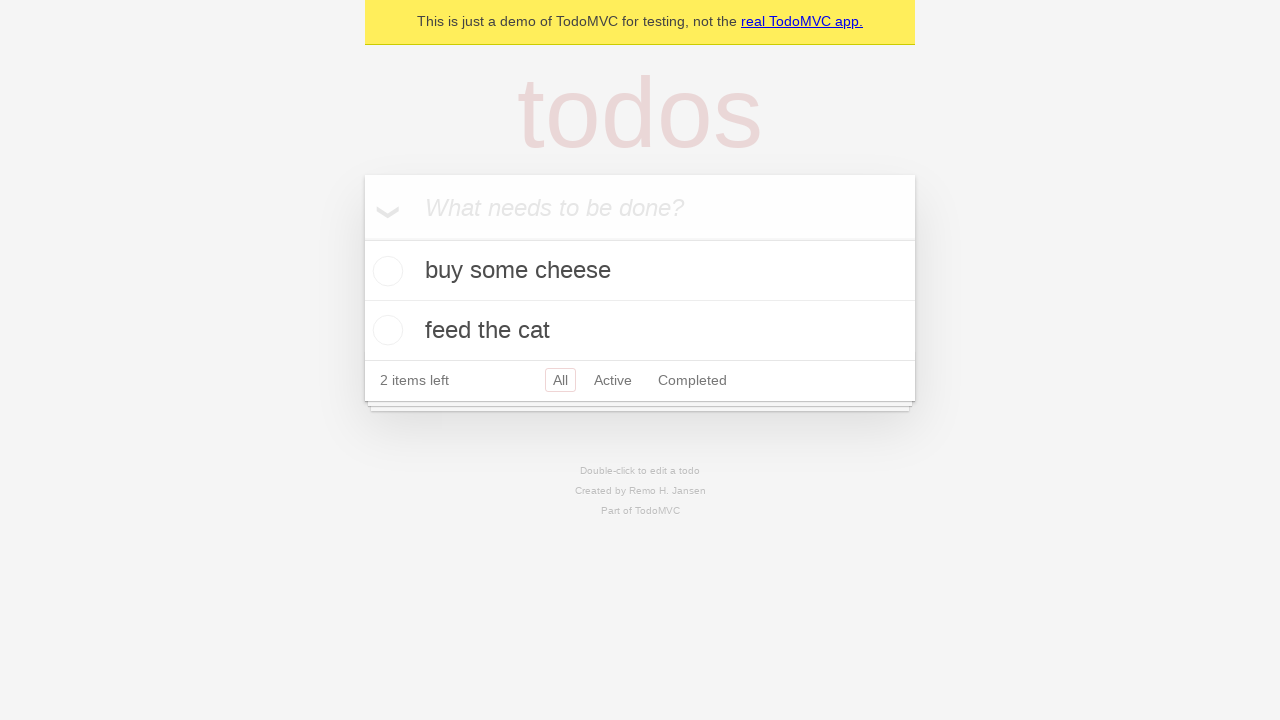

Filled todo input with 'book a doctors appointment' on internal:attr=[placeholder="What needs to be done?"i]
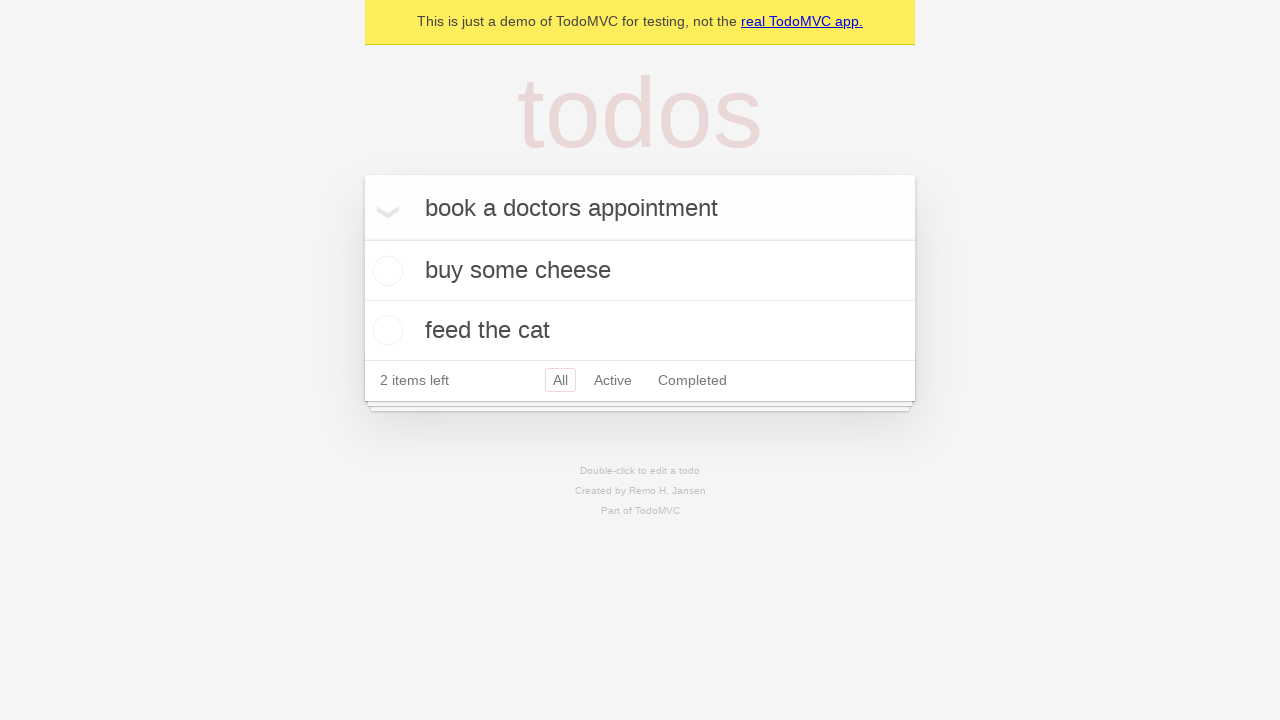

Pressed Enter to add third todo item on internal:attr=[placeholder="What needs to be done?"i]
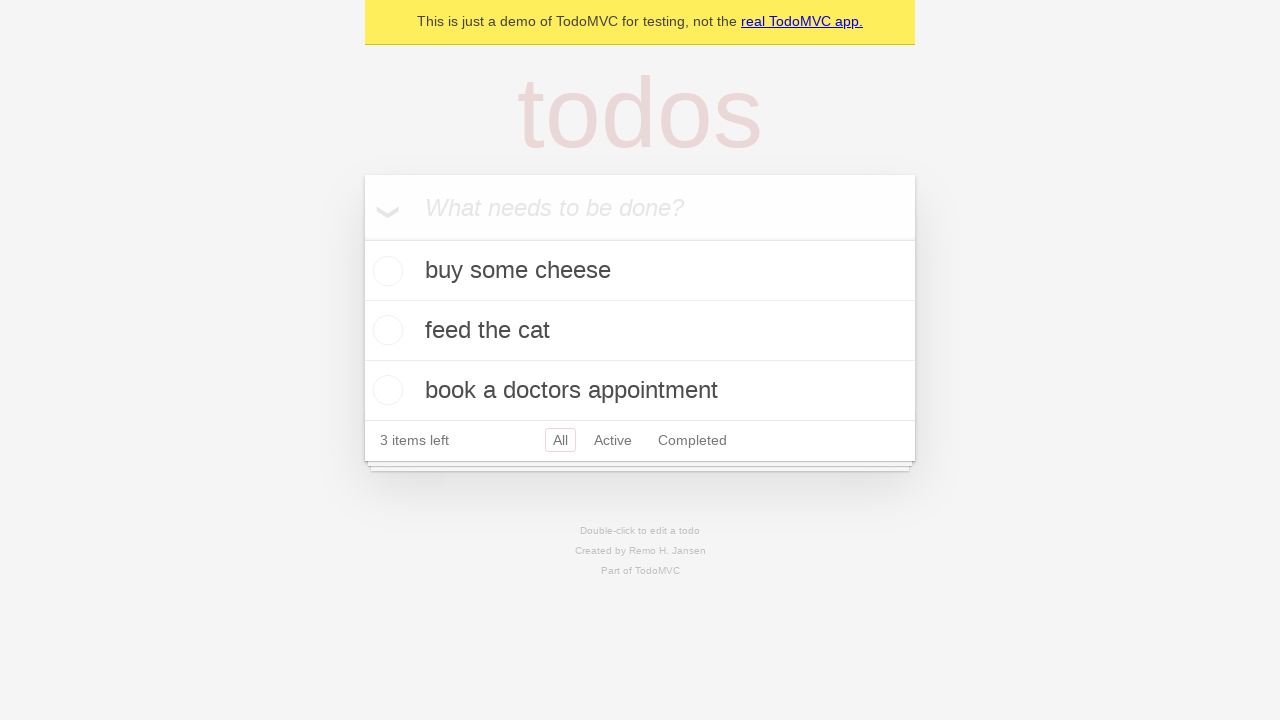

Waited for todo count element to appear
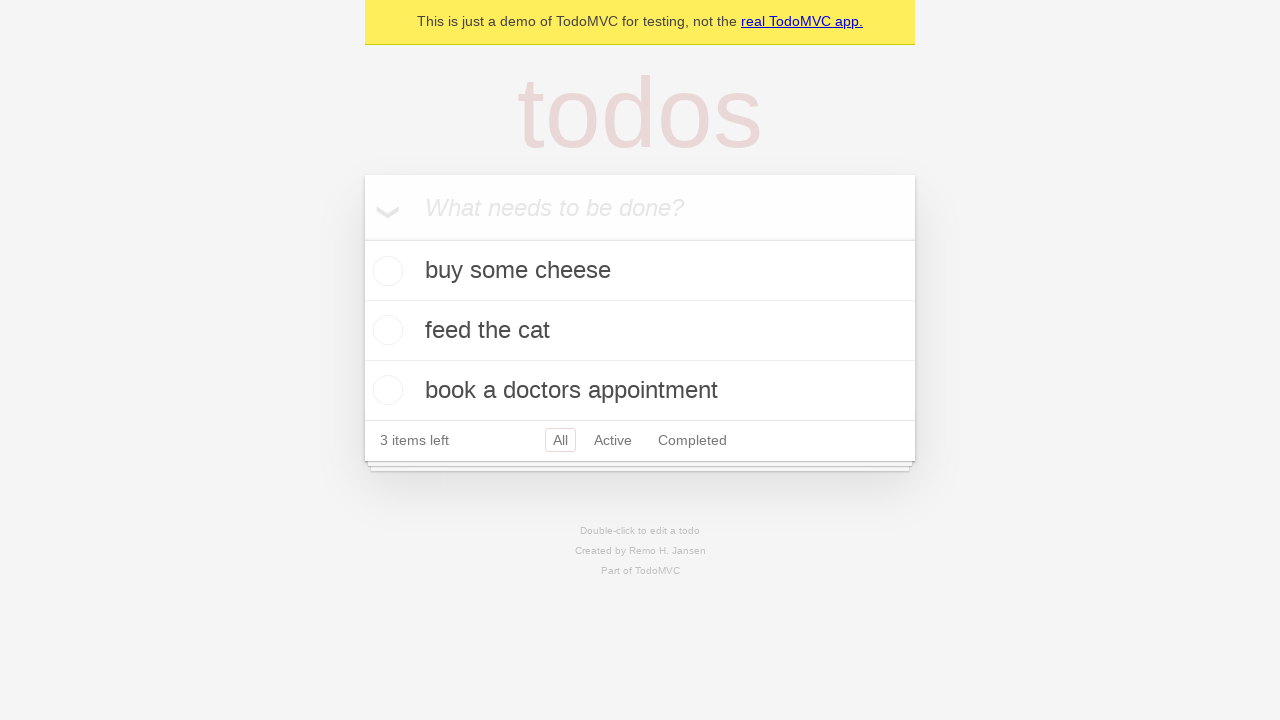

Verified that 3 items left counter is displayed
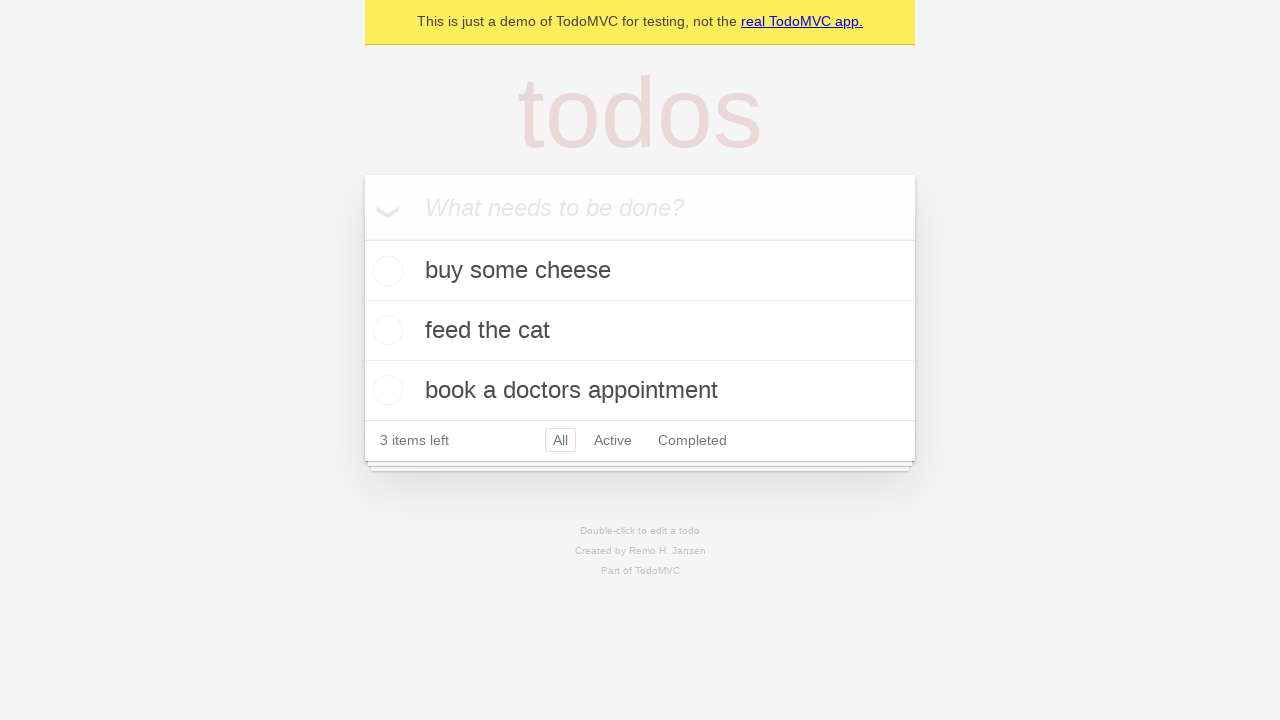

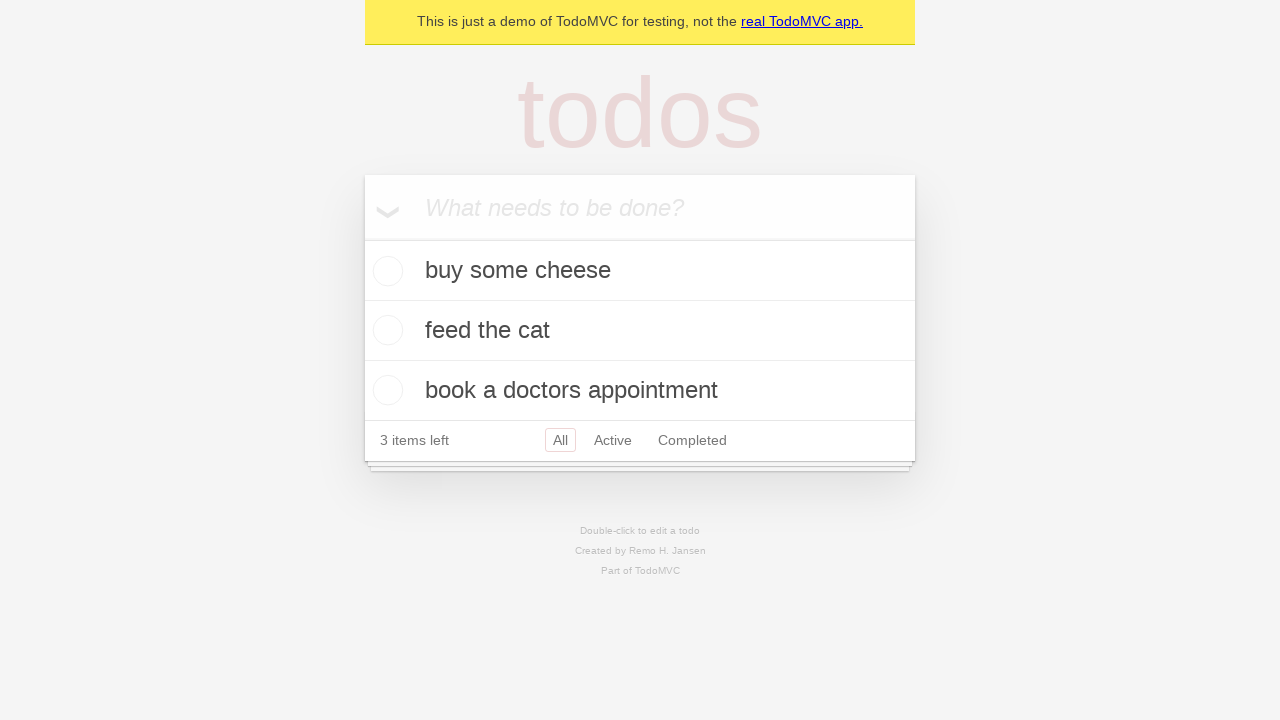